Clicks on an alert button using JavaScript executor

Starting URL: https://omayo.blogspot.com/

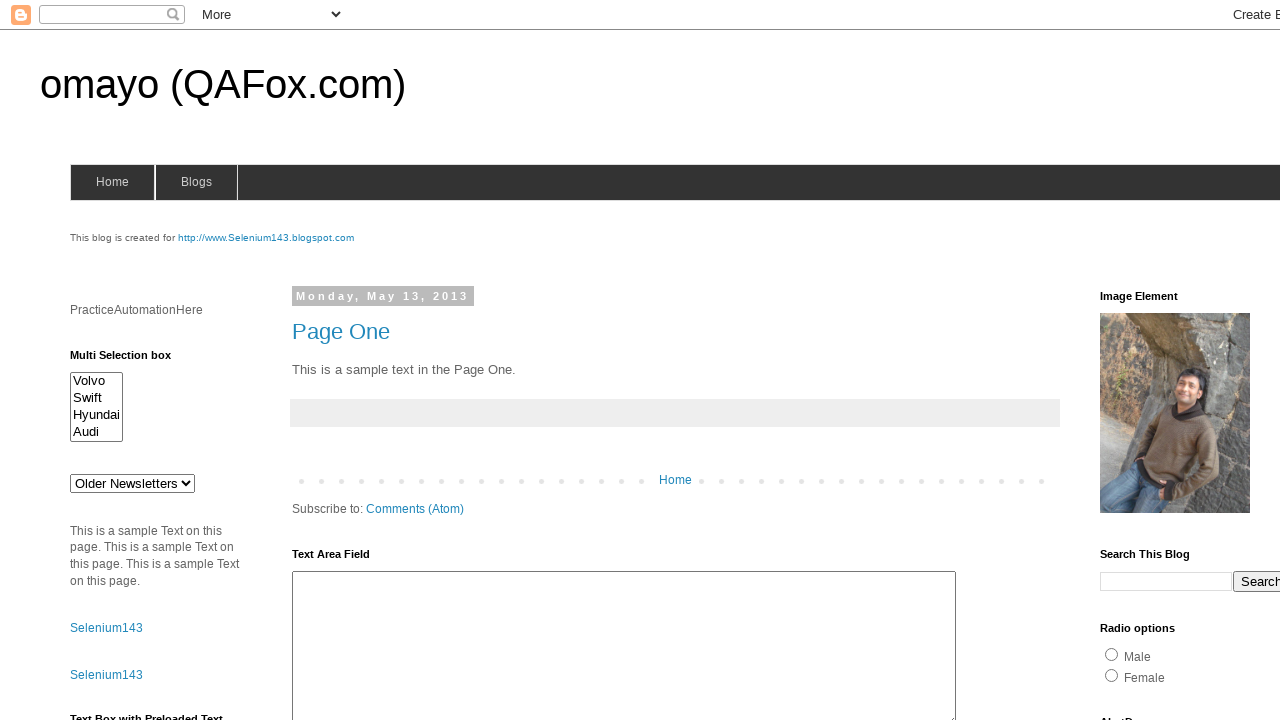

Navigated to https://omayo.blogspot.com/
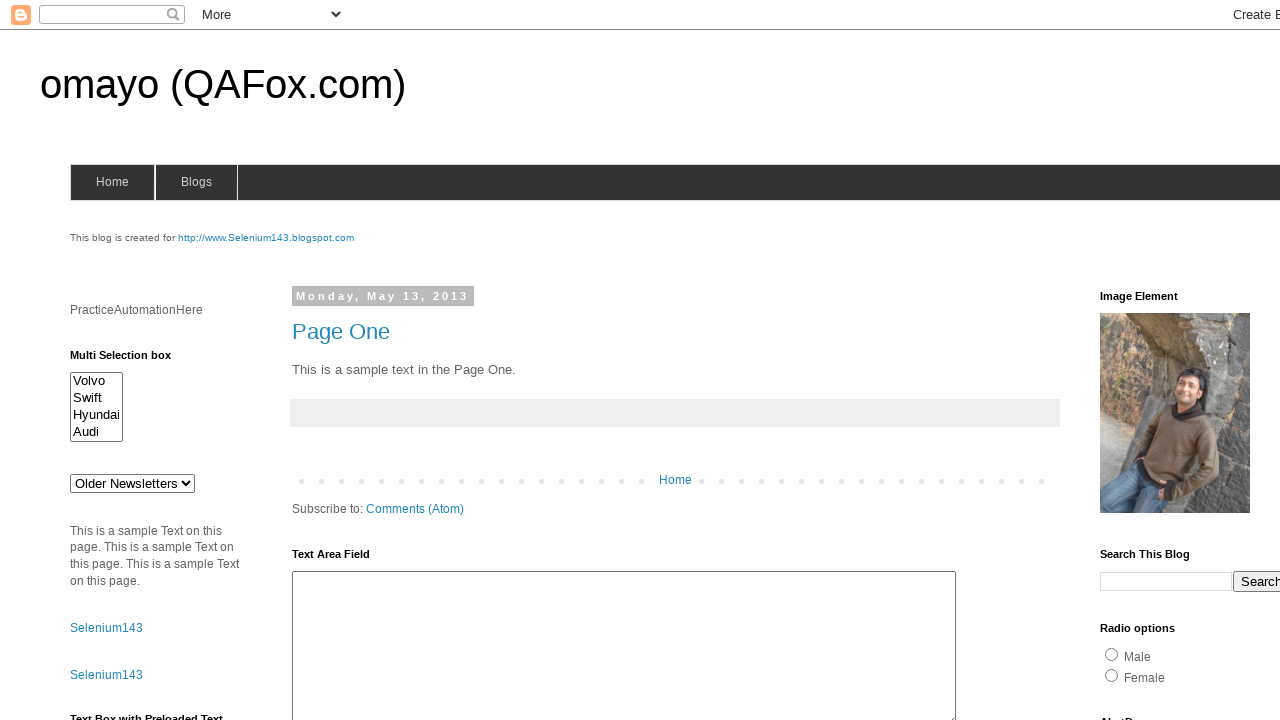

Clicked the alert button using element selector input#alert1 at (1154, 361) on input#alert1
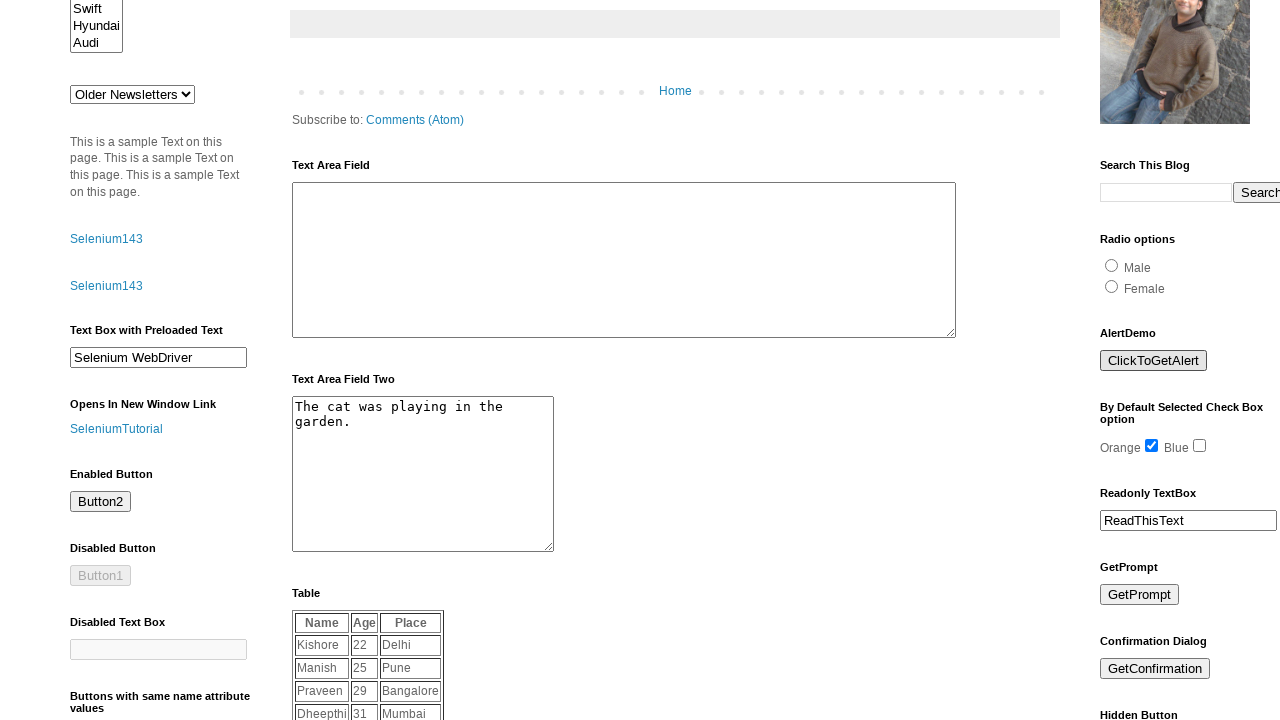

Set up dialog handler to accept alerts
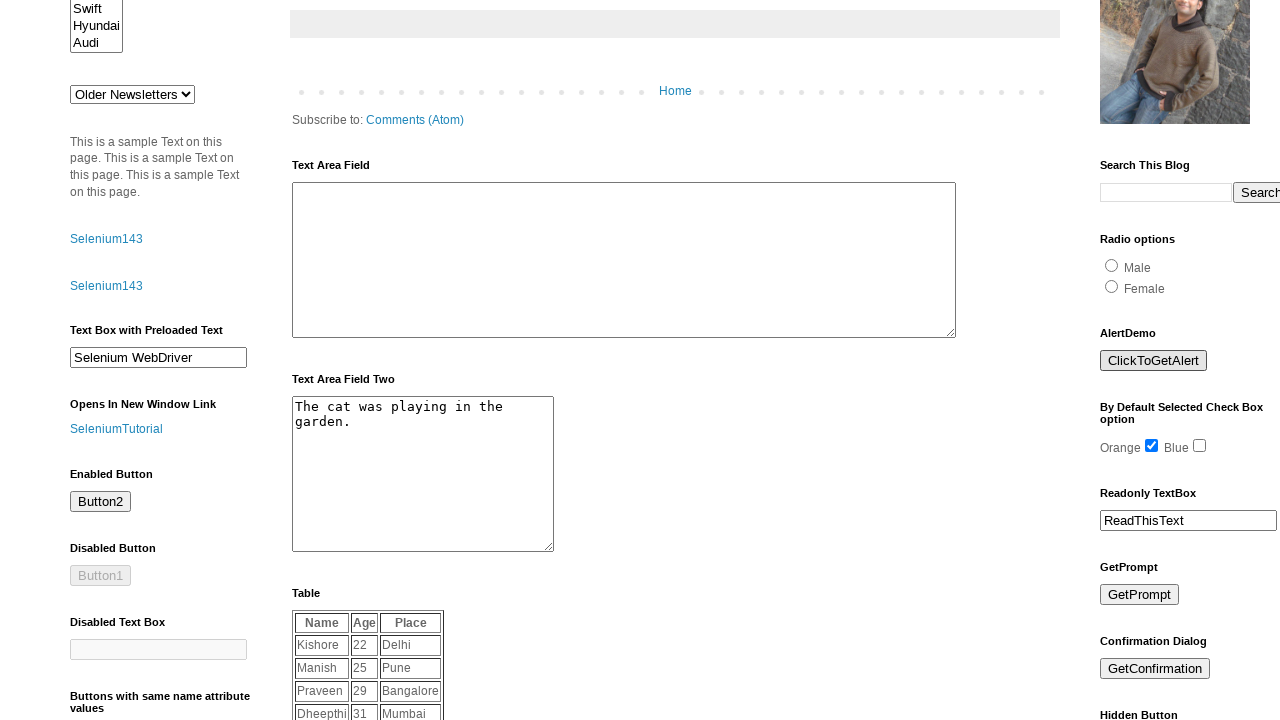

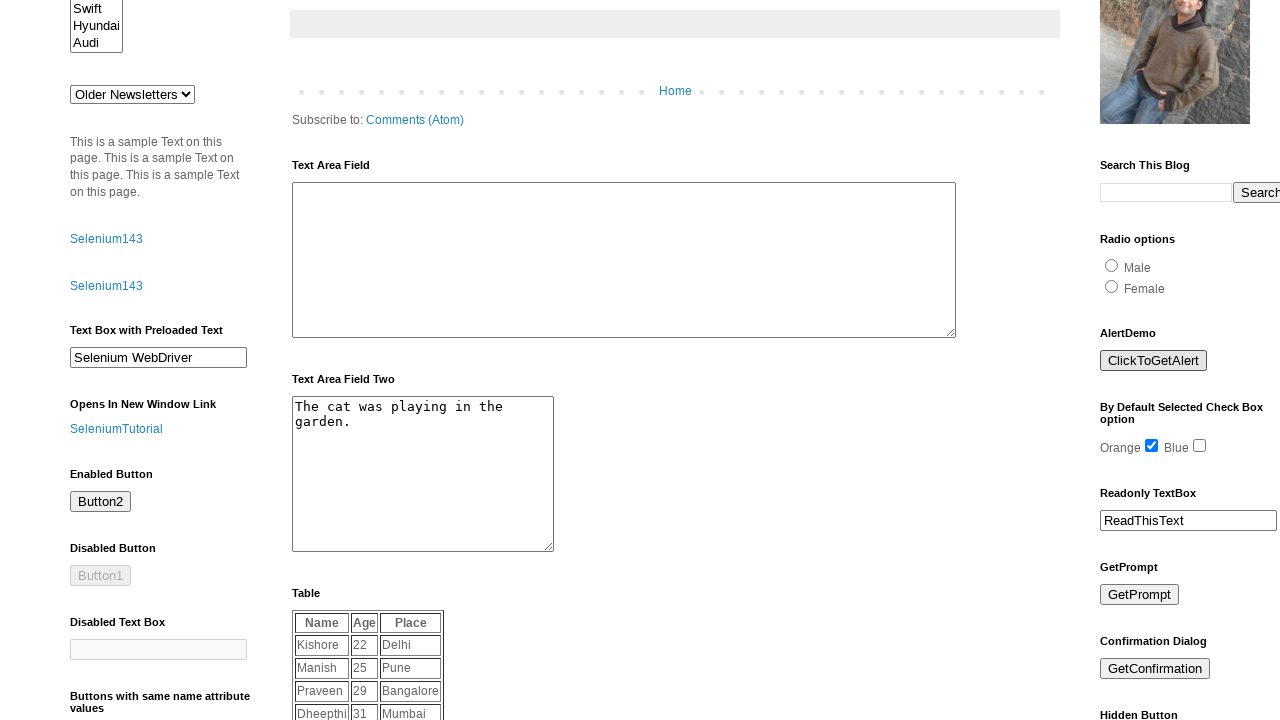